Tests custom radio button by clicking on Summer option using JavaScript execution

Starting URL: https://material.angular.io/components/radio/examples

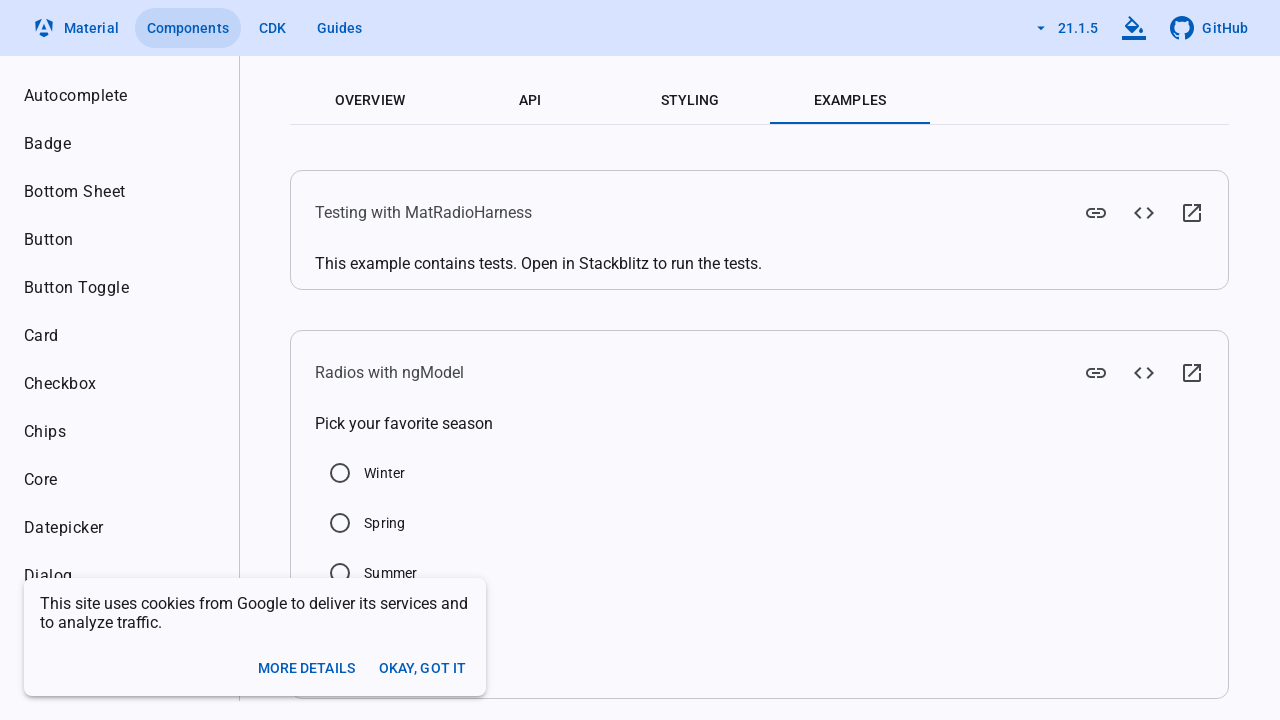

Located Summer radio button element
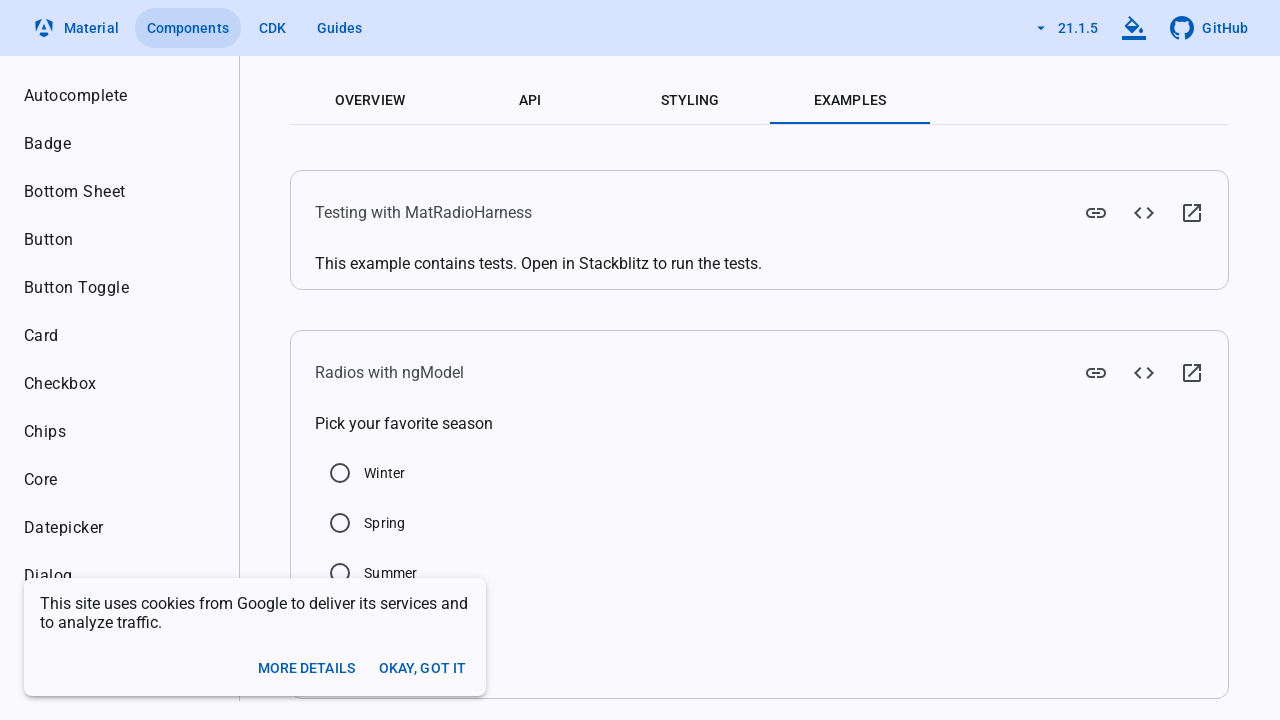

Clicked Summer radio button using JavaScript execution
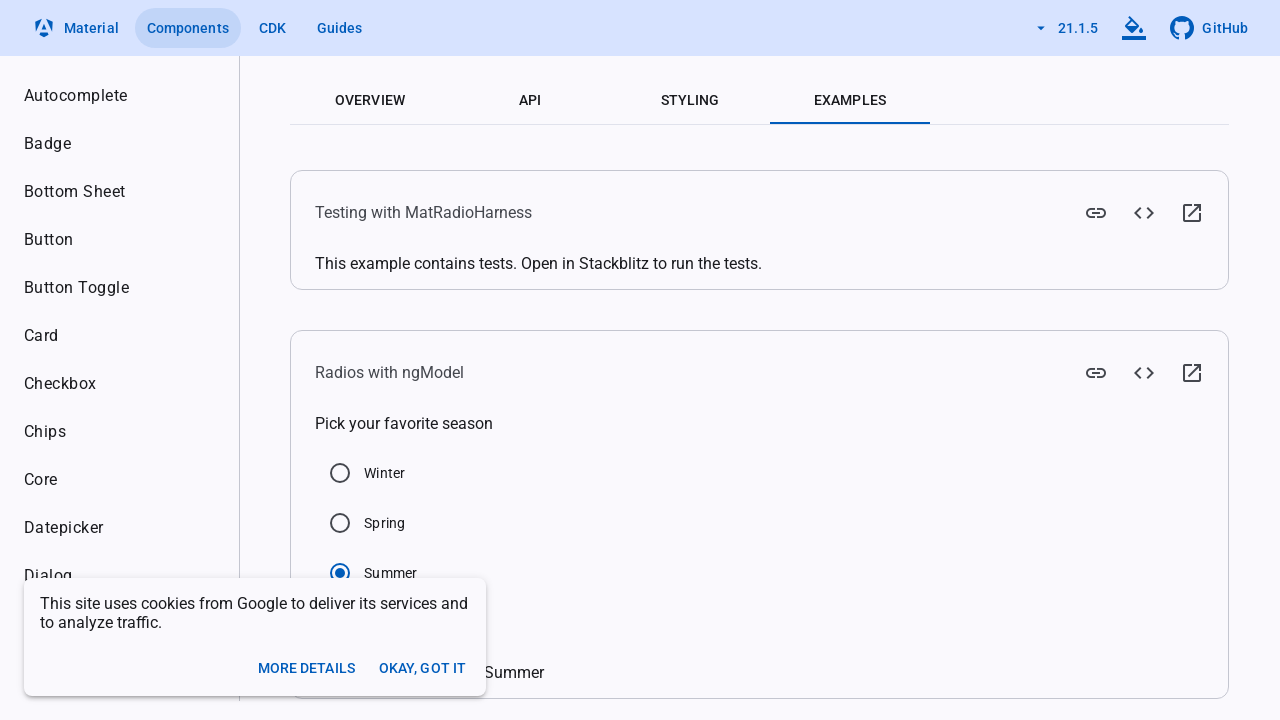

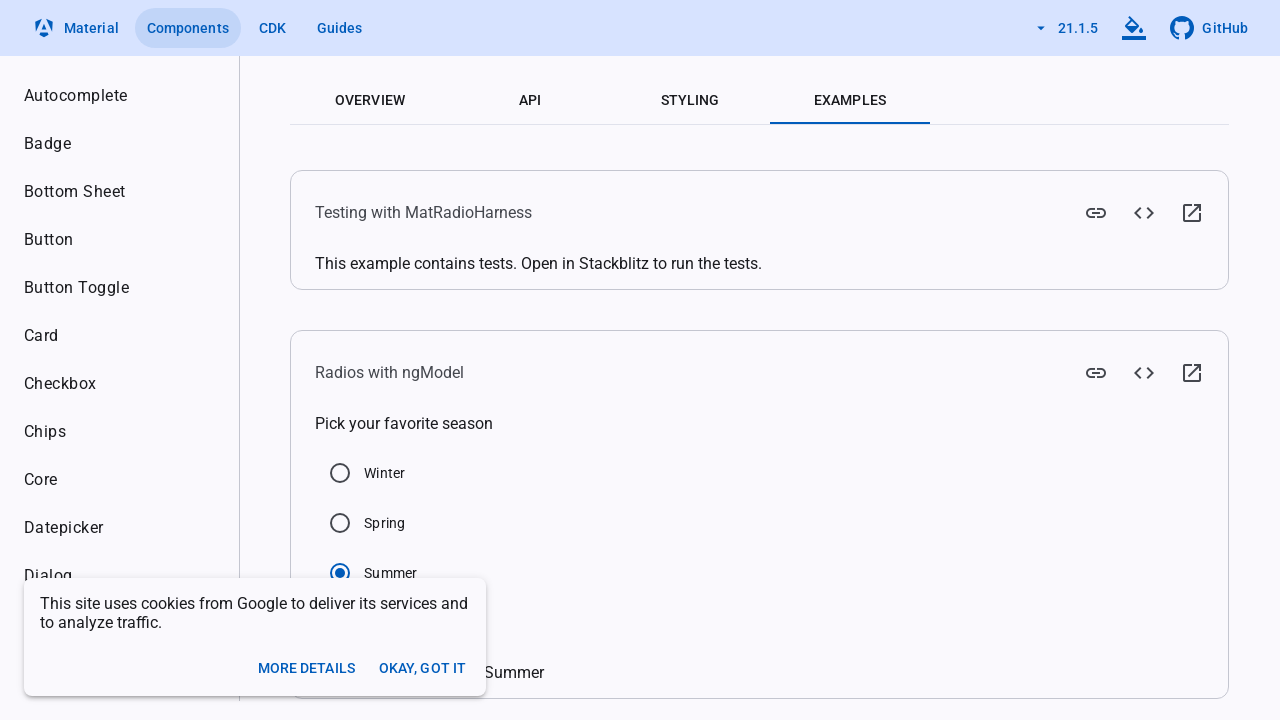